Tests clicking a button and performs multiple verifications on the appearing paragraph including visibility and text content checks

Starting URL: https://testeroprogramowania.github.io/selenium/wait2.html

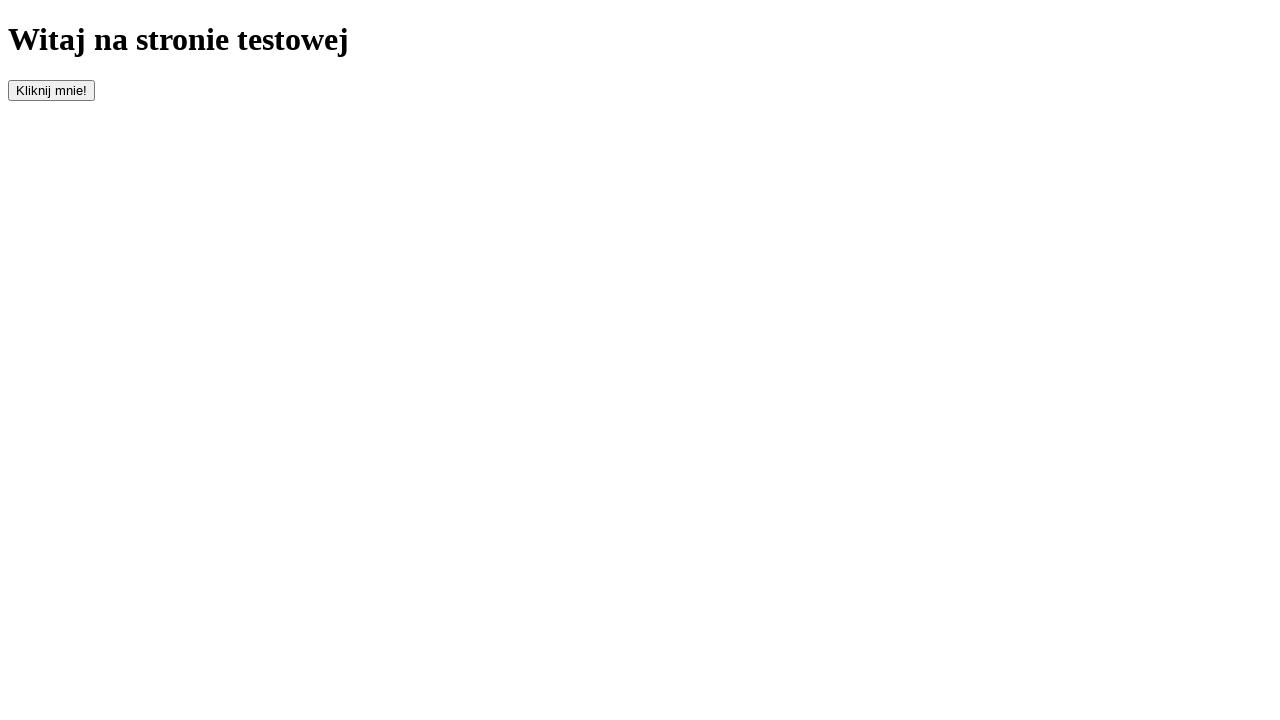

Navigated to the test page
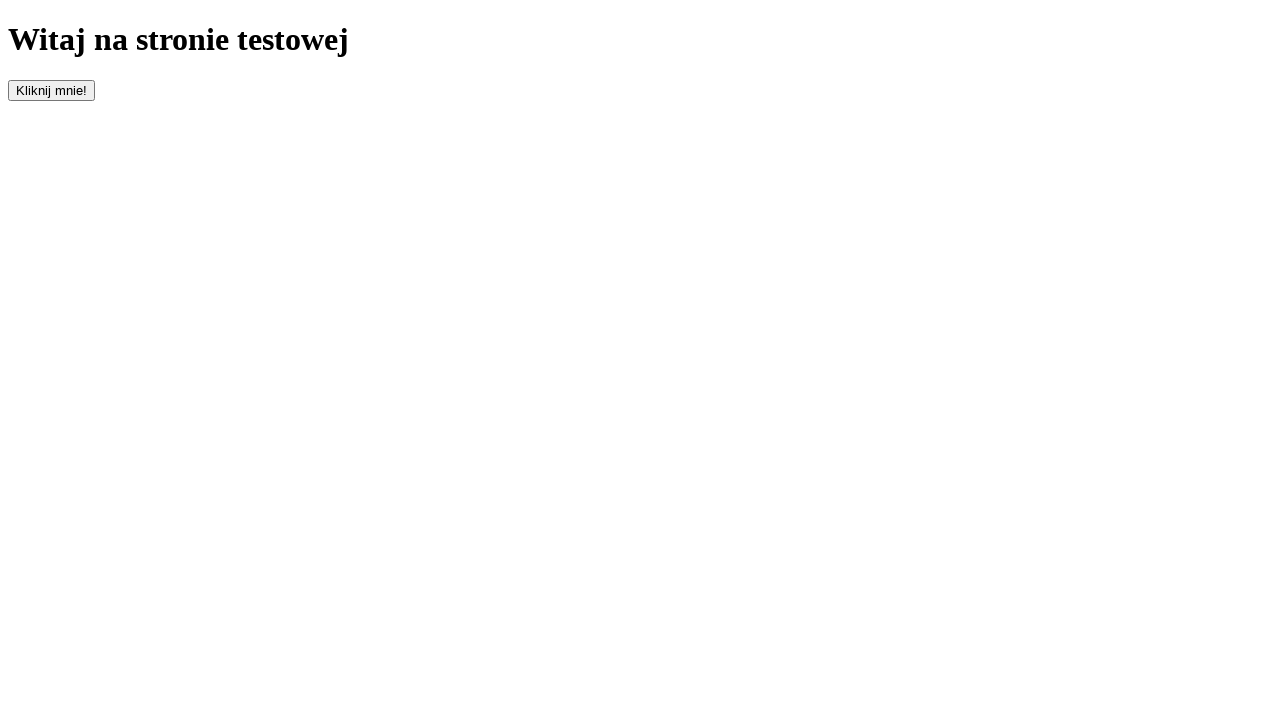

Clicked the button with id 'clickOnMe' at (52, 90) on #clickOnMe
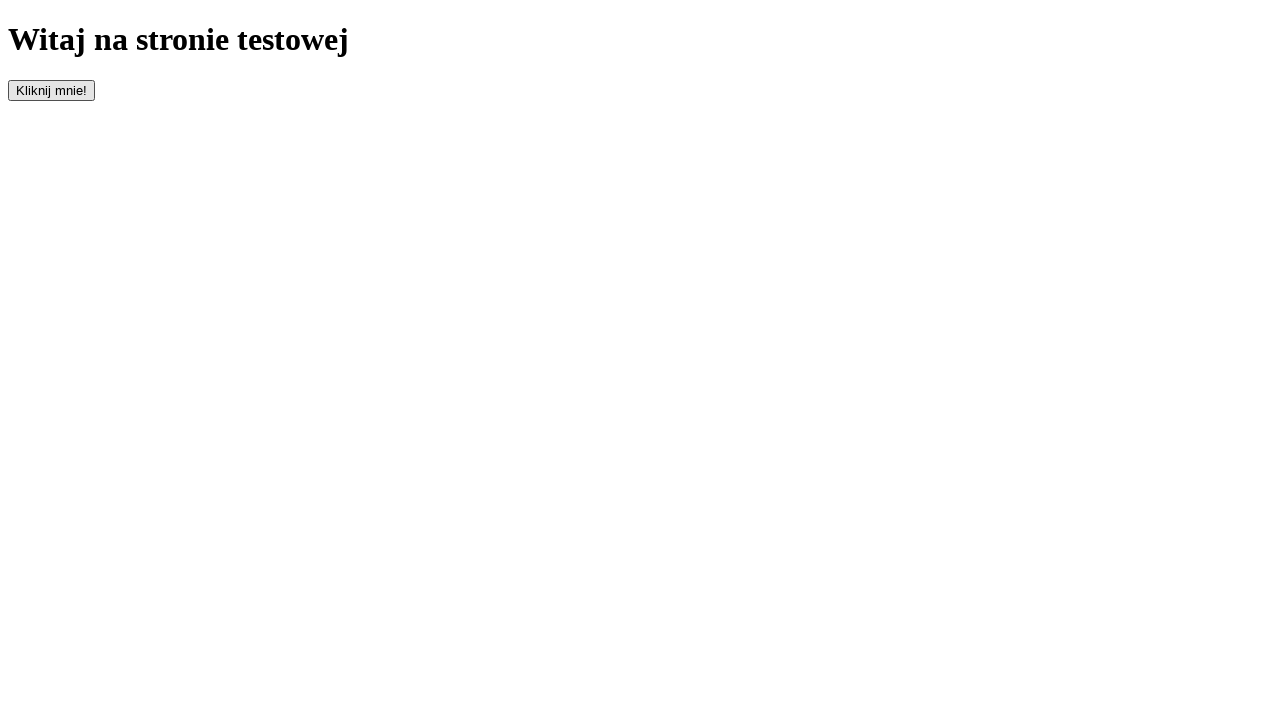

Paragraph element became visible
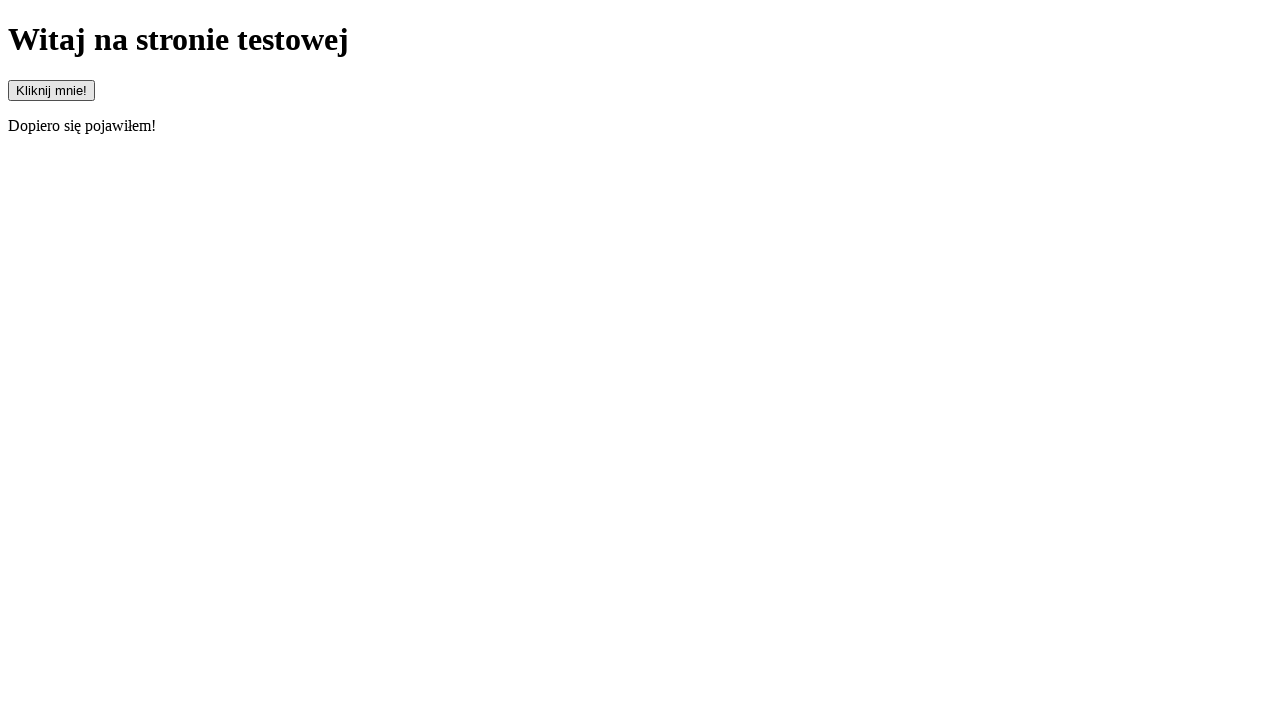

Located the paragraph element
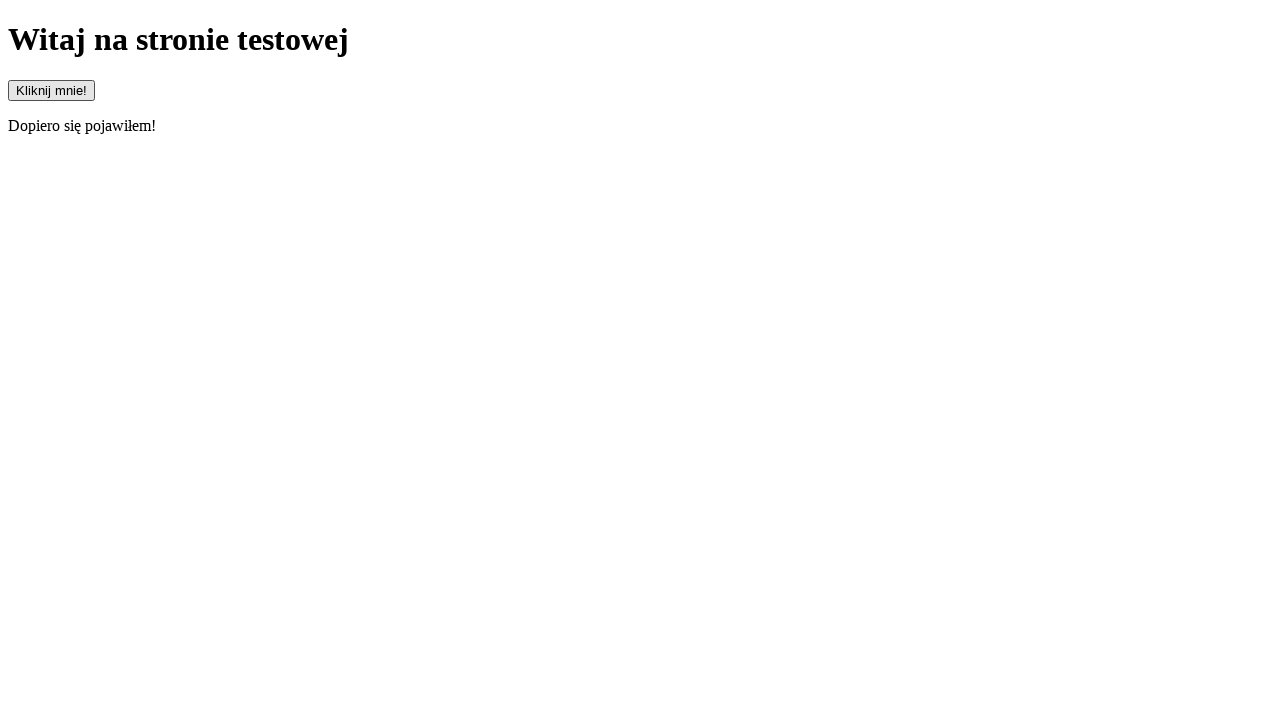

Verified that paragraph is visible
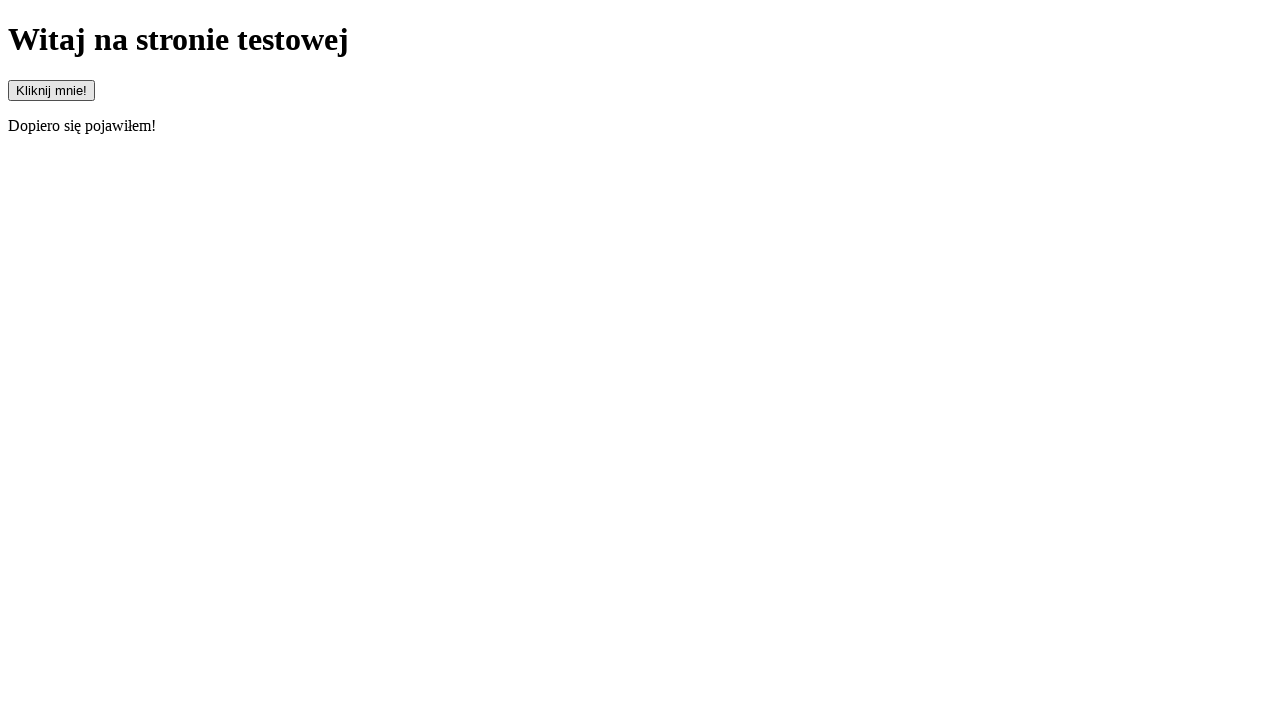

Retrieved paragraph text content
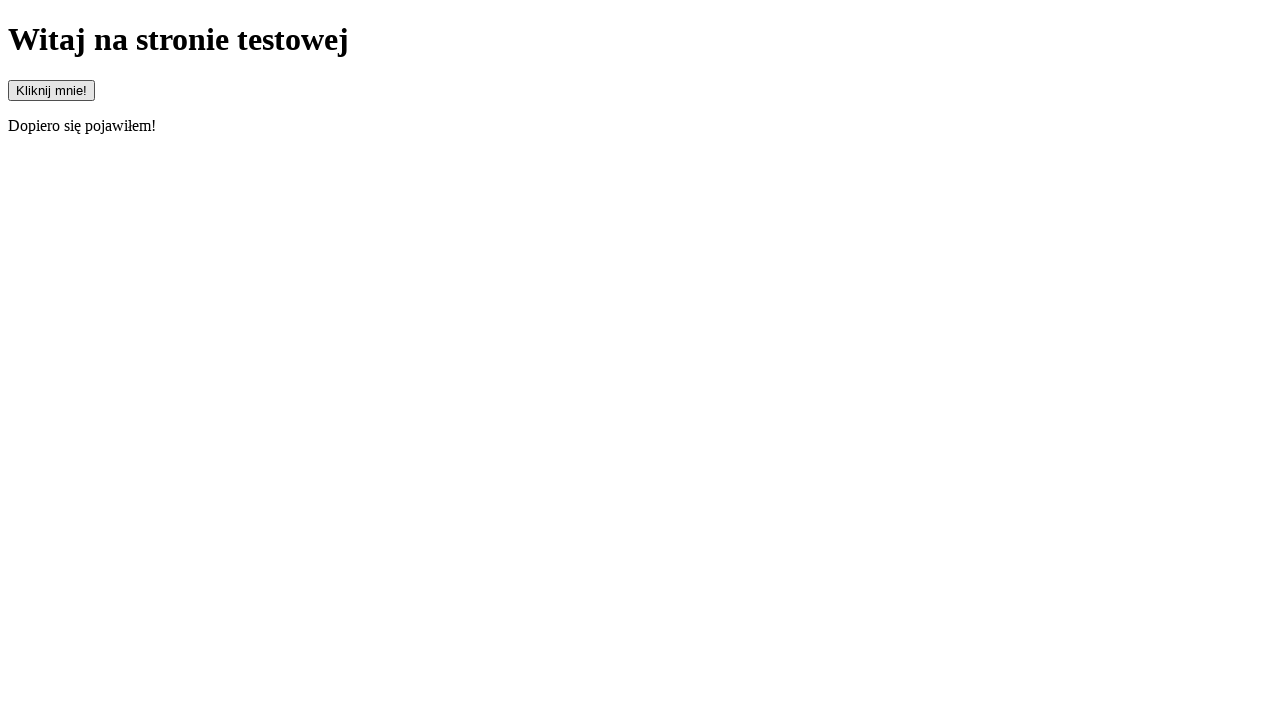

Verified paragraph text equals 'Dopiero się pojawiłem!'
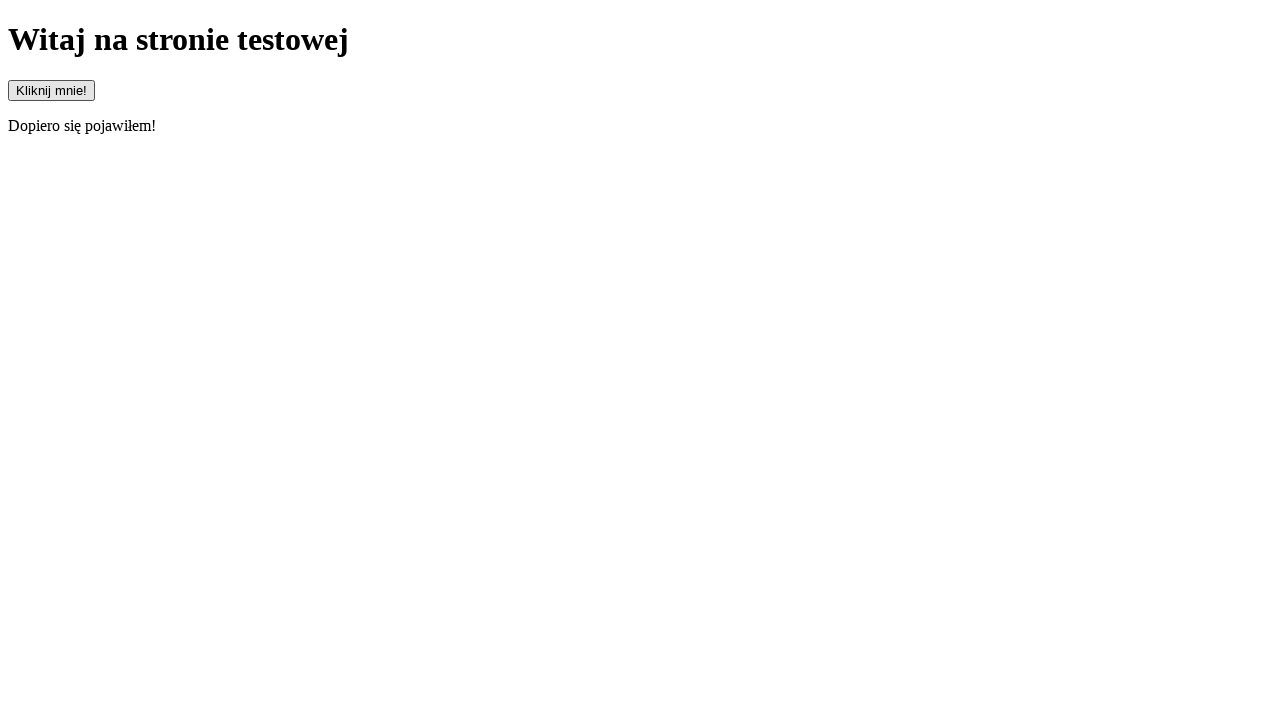

Verified paragraph text contains 'Dopiero'
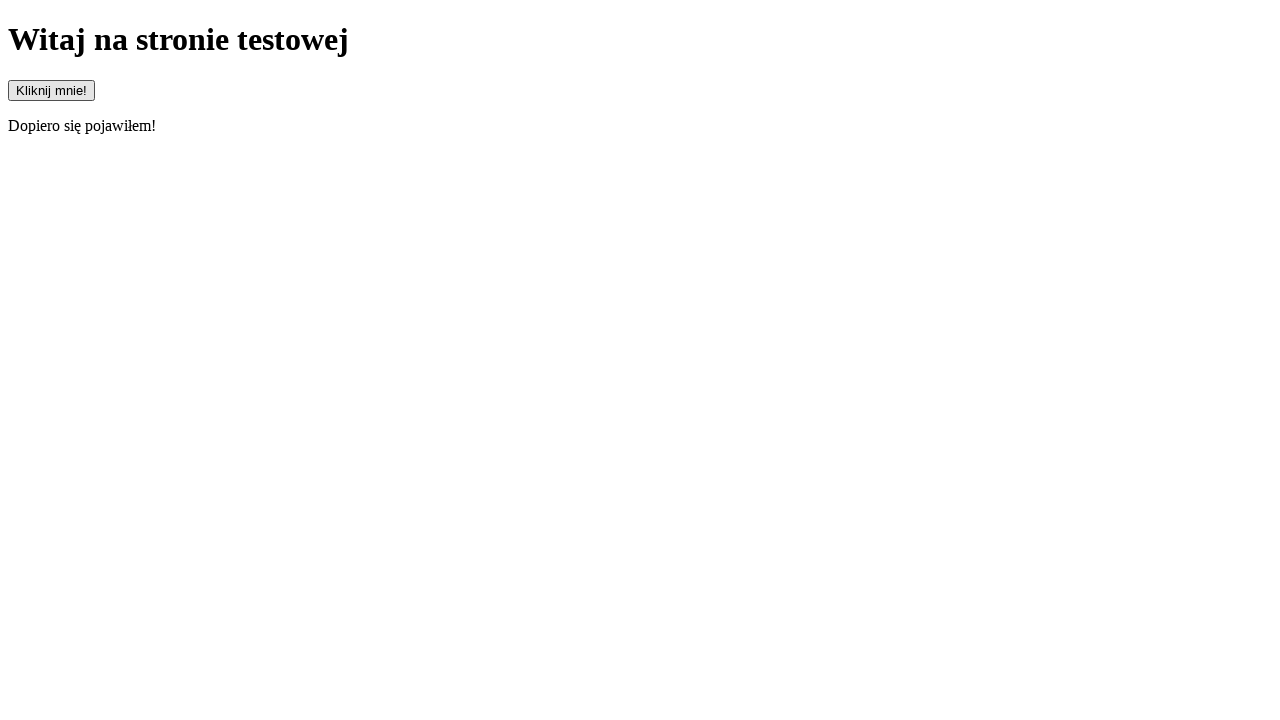

Verified paragraph text ends with 'pojawiłem!'
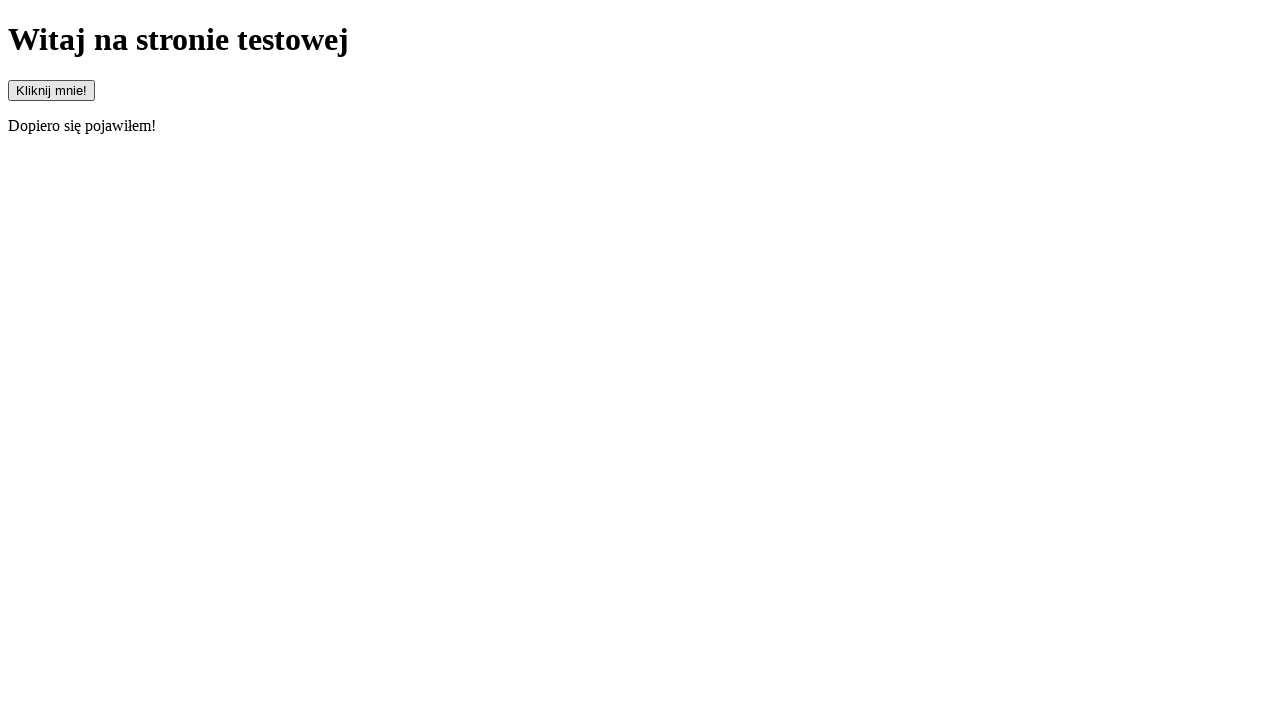

Verified paragraph text starts with 'Dopiero'
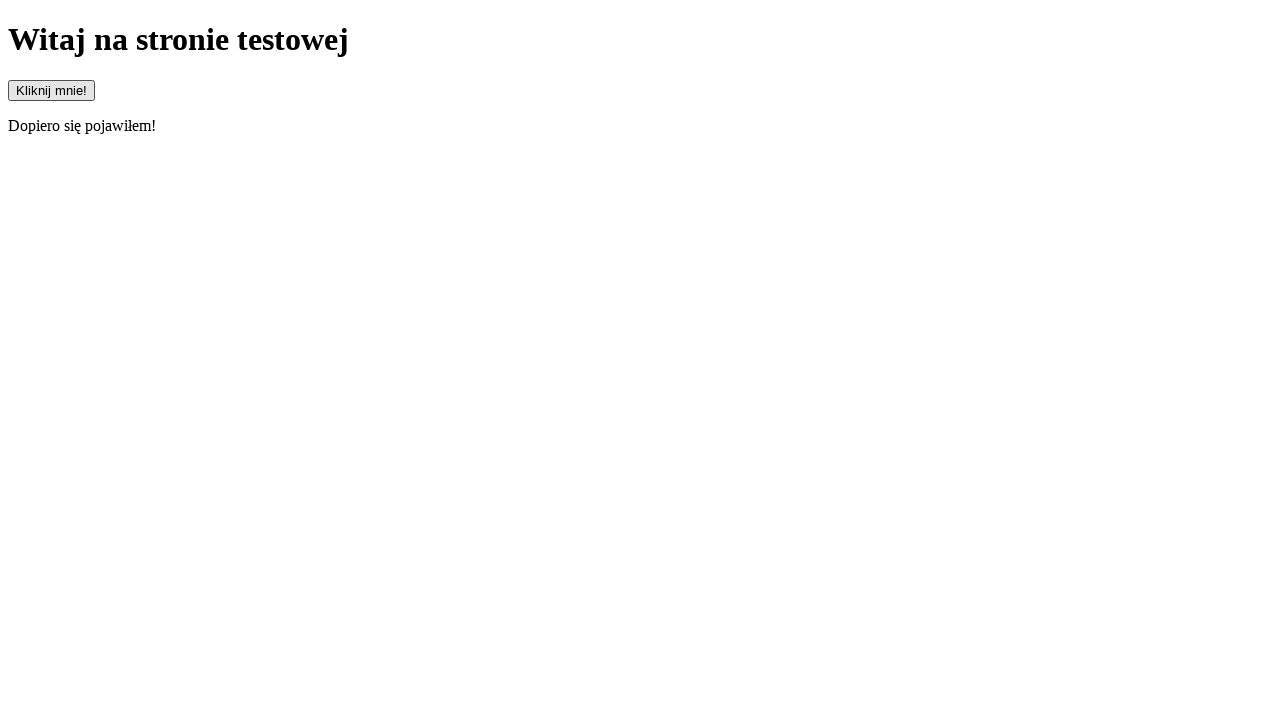

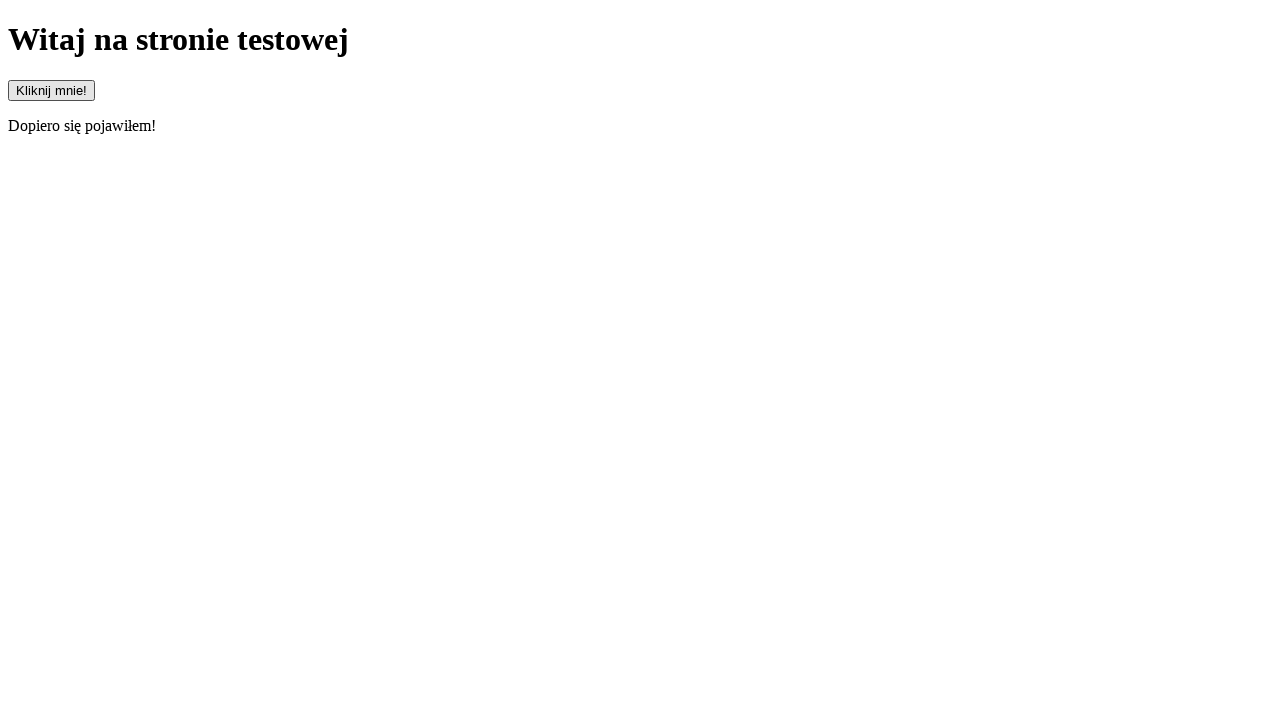